Clicks the prompt button, interacts with the JavaScript prompt alert by entering text and accepting it

Starting URL: https://demoqa.com/alerts

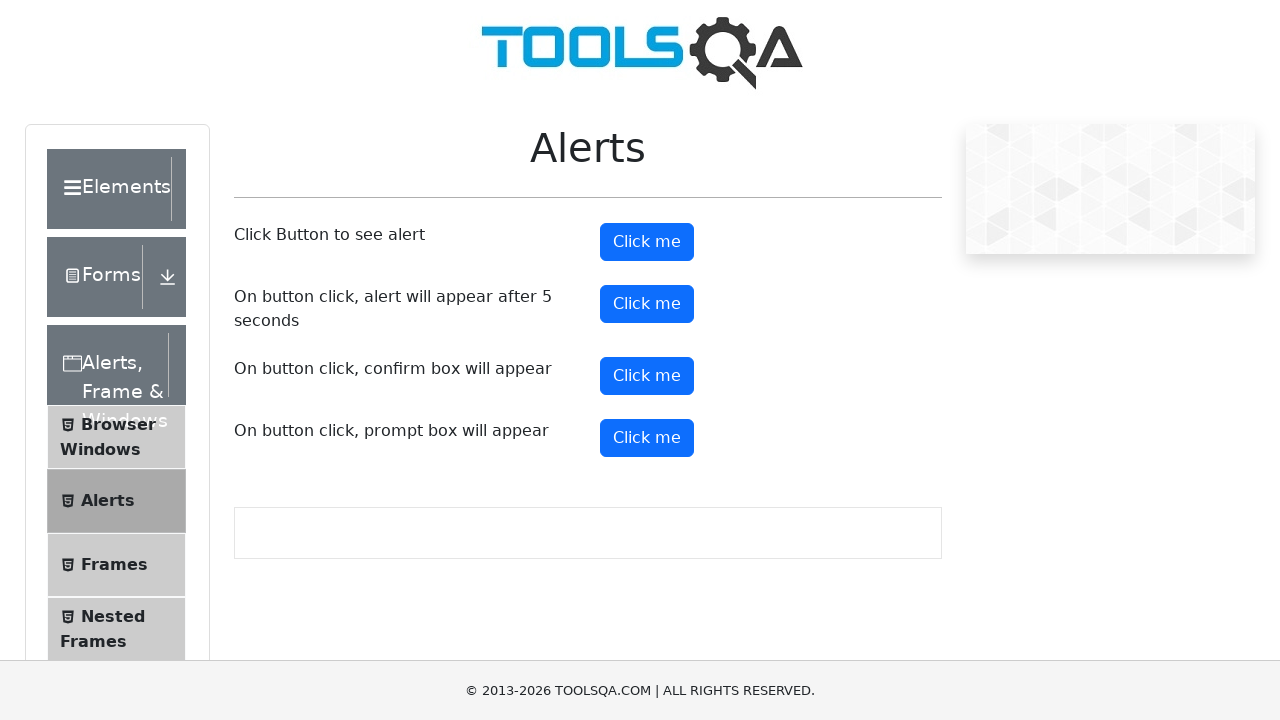

Set up dialog handler for prompt alerts
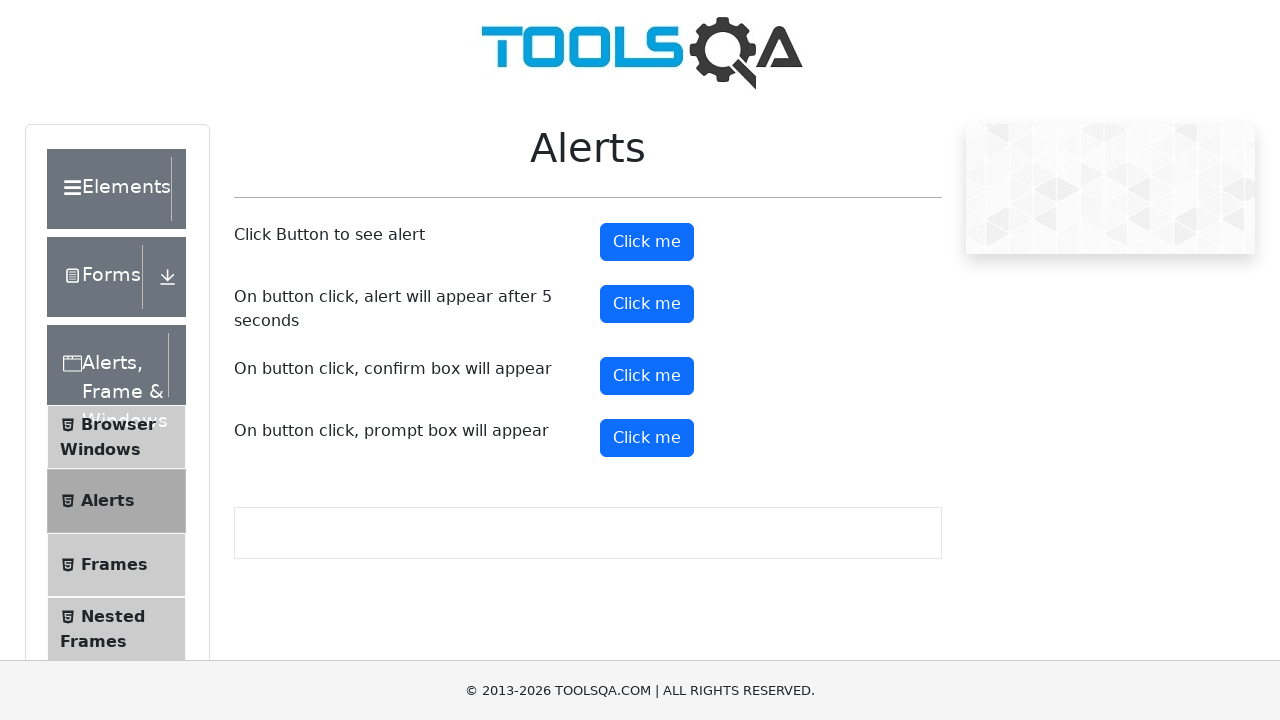

Clicked the prompt button at (647, 438) on button#promtButton
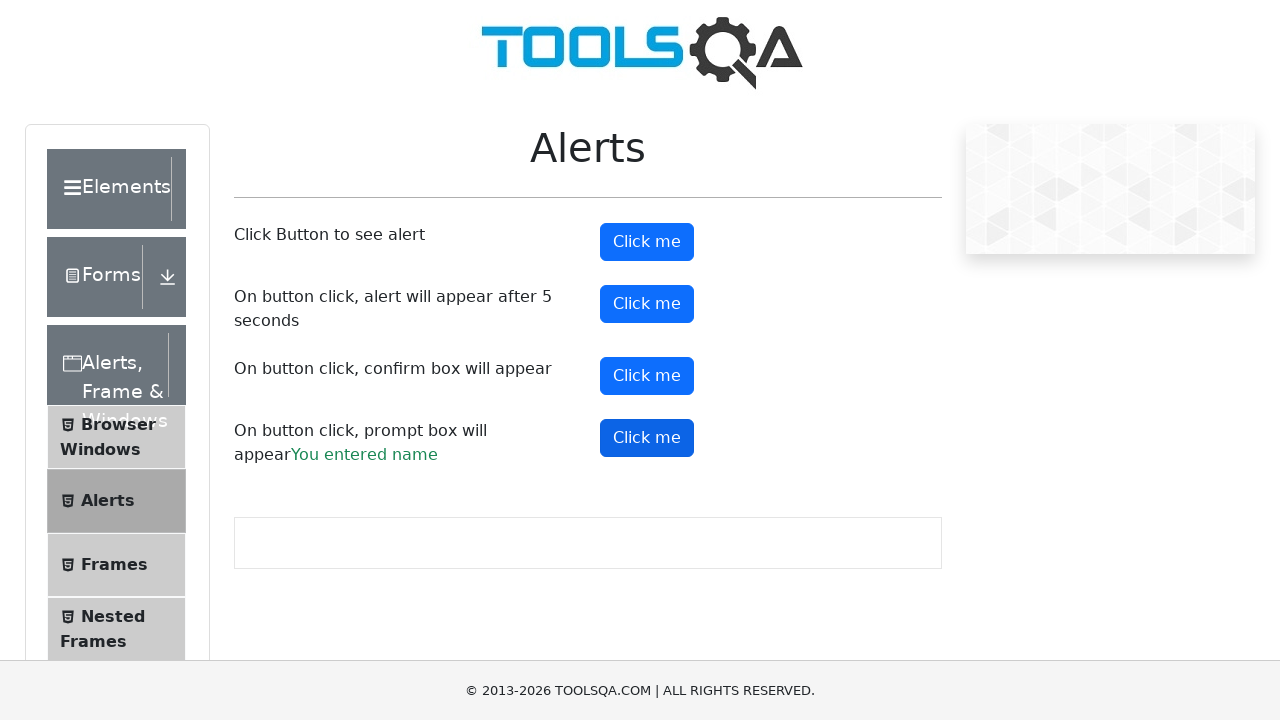

Waited 1000ms for prompt processing to complete
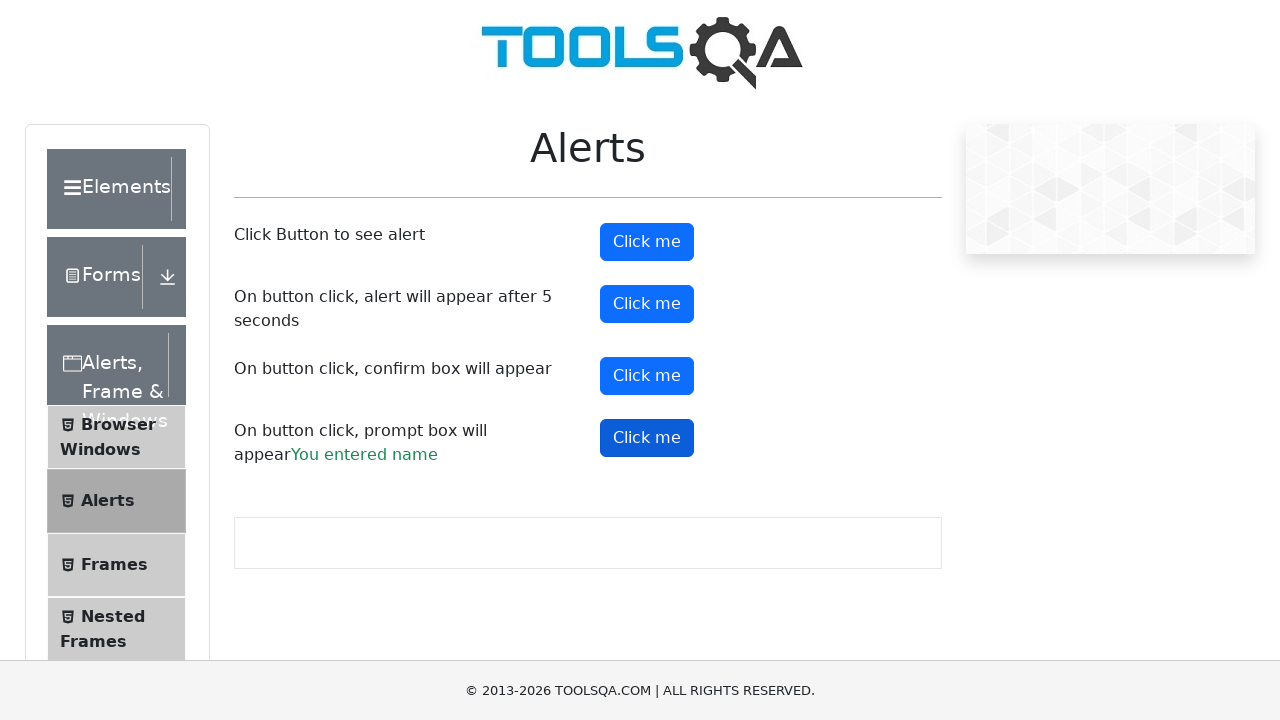

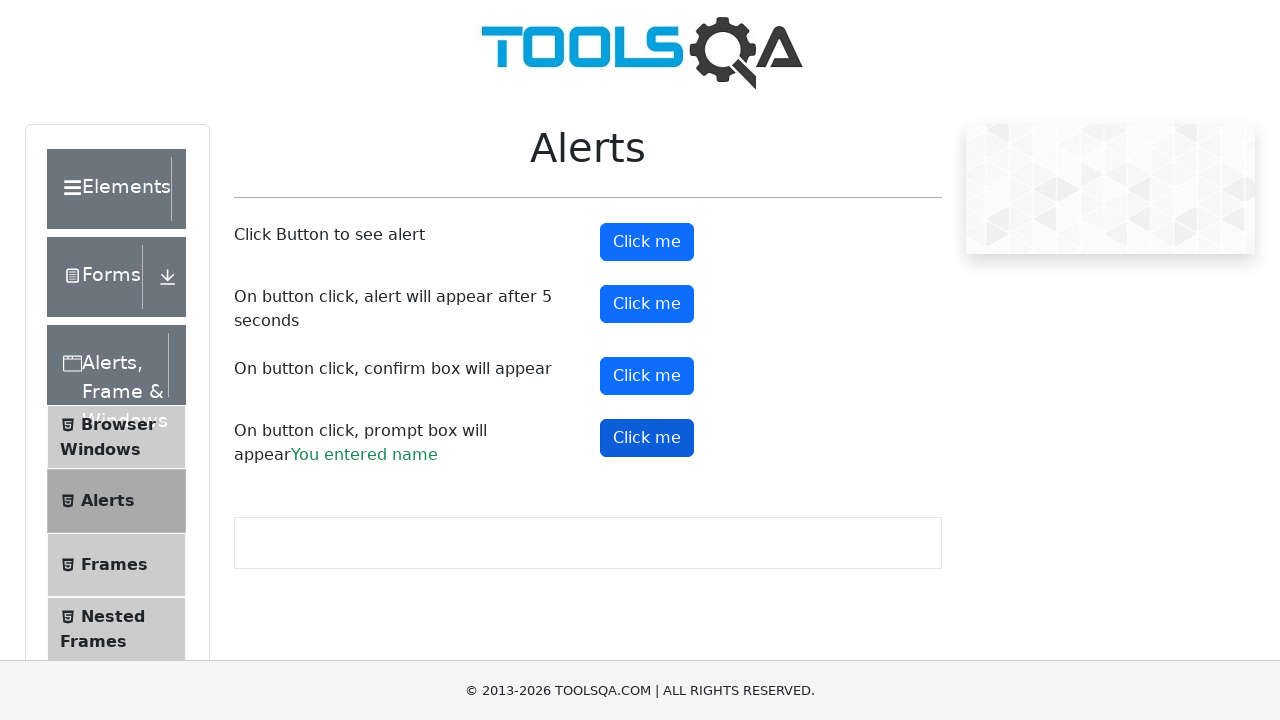